Tests the text box input functionality on DemoQA by filling in a full name field and submitting the form, then verifying the result is displayed correctly.

Starting URL: https://demoqa.com/text-box

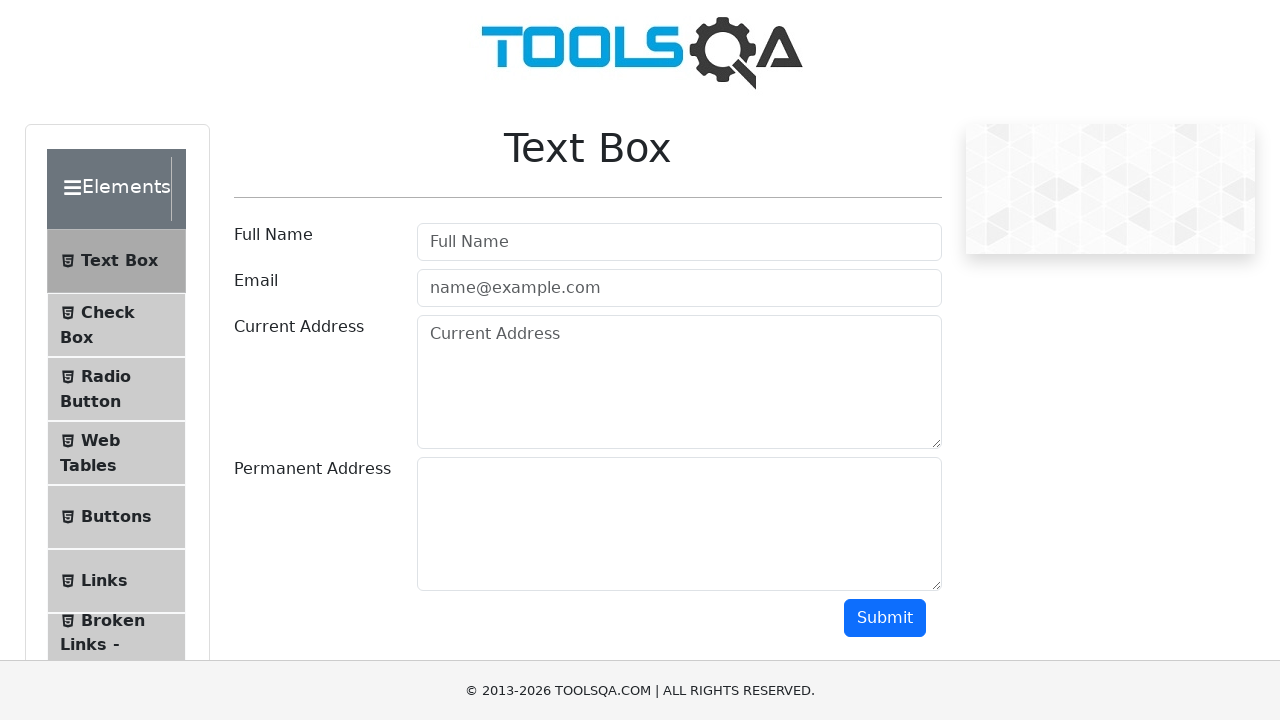

Filled full name field with 'Arnas R' on #userName
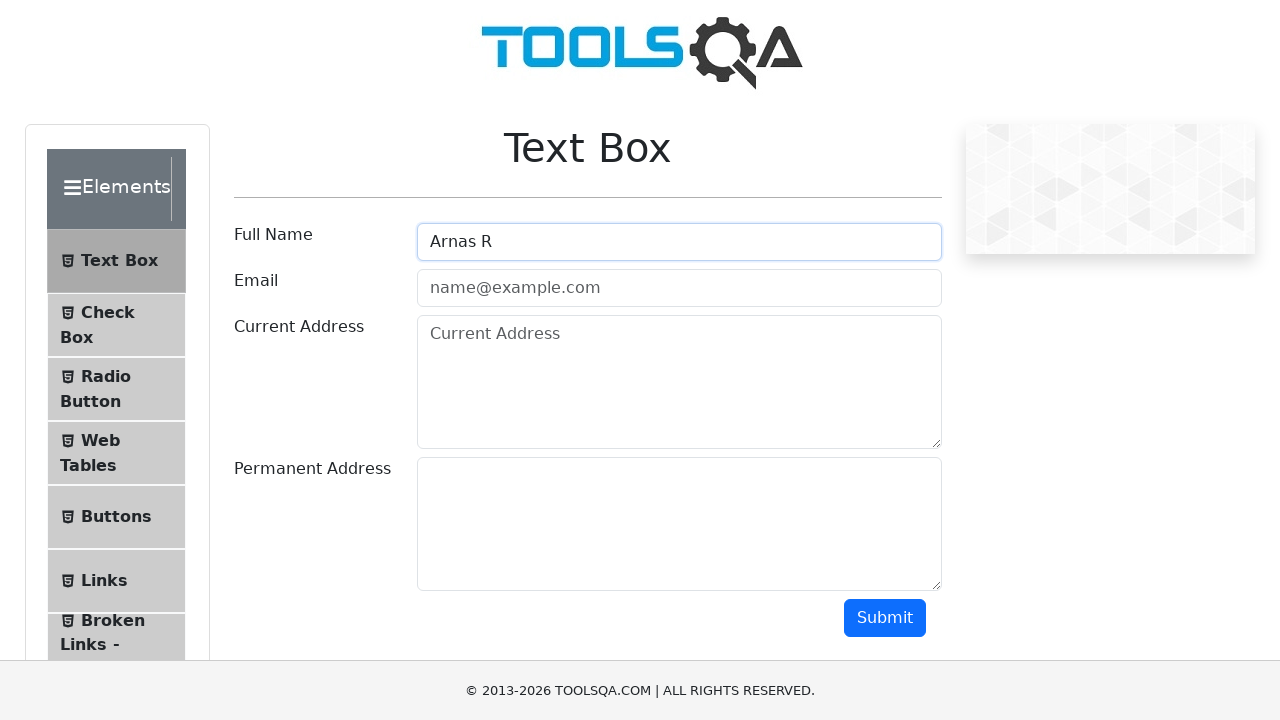

Clicked the submit button at (885, 618) on #submit
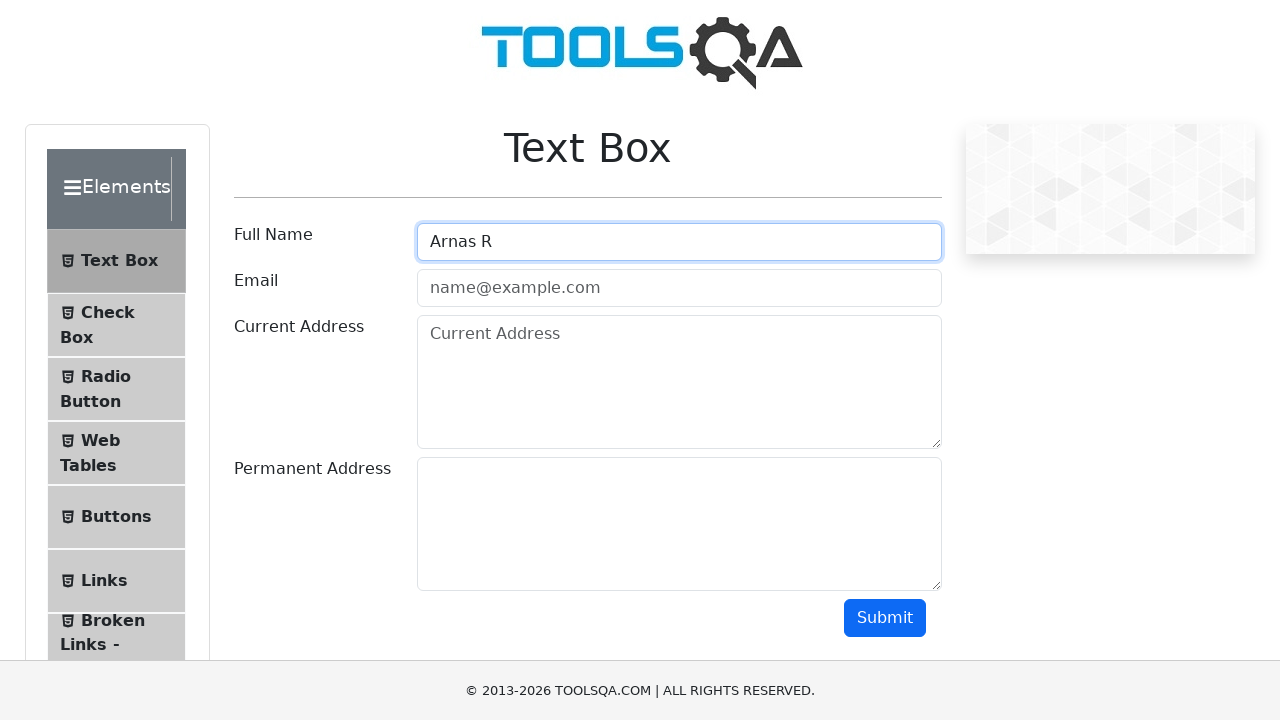

Form result with name field loaded successfully
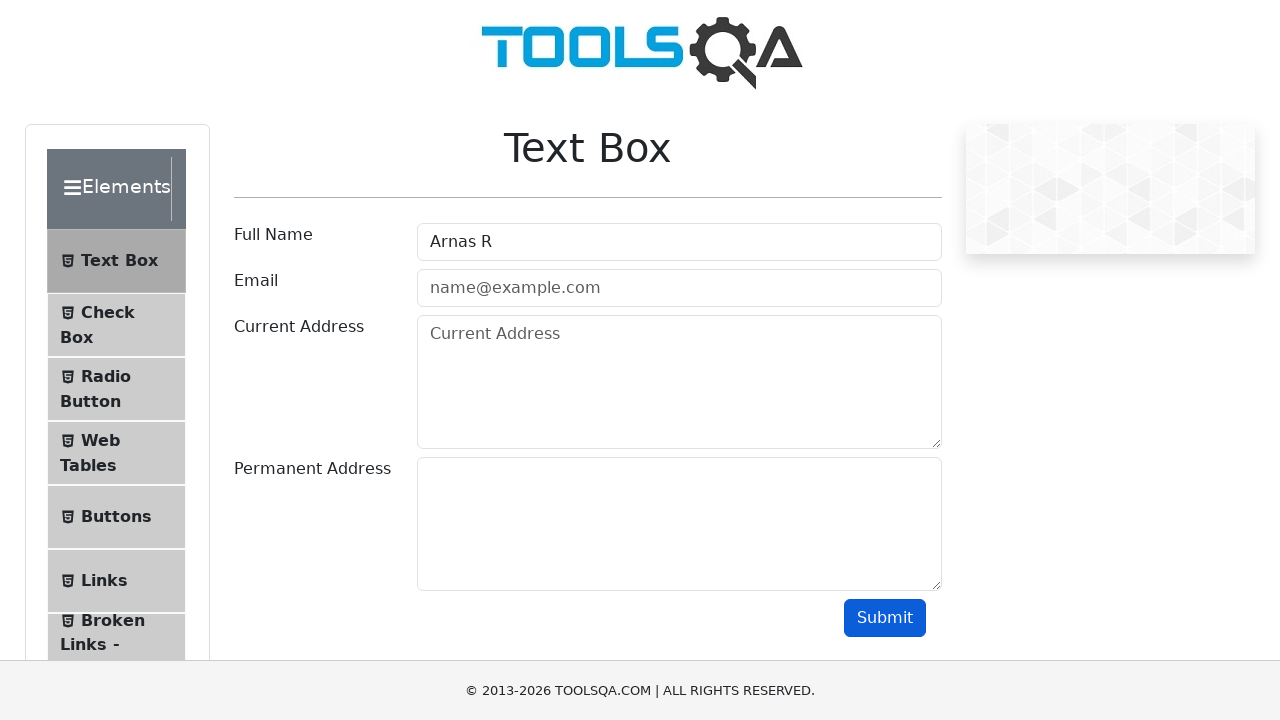

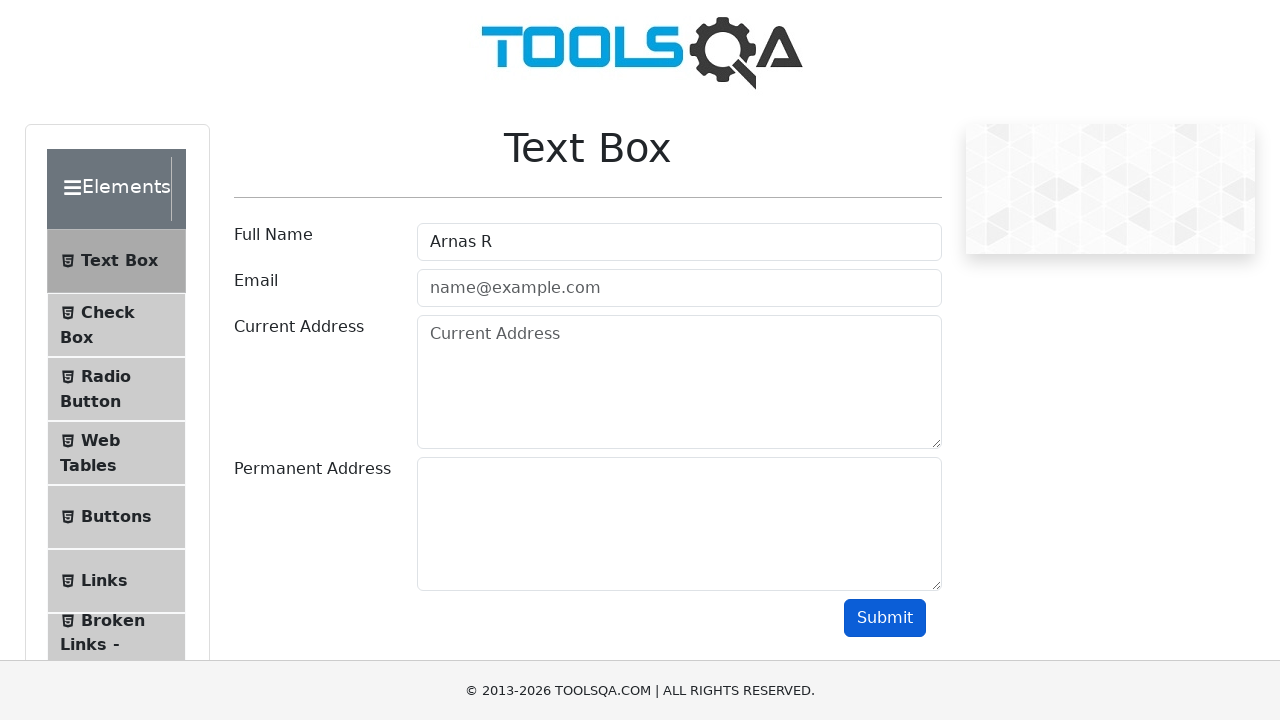